Tests the jQuery UI datepicker by switching to the next month and selecting the 22nd day

Starting URL: https://jqueryui.com/datepicker

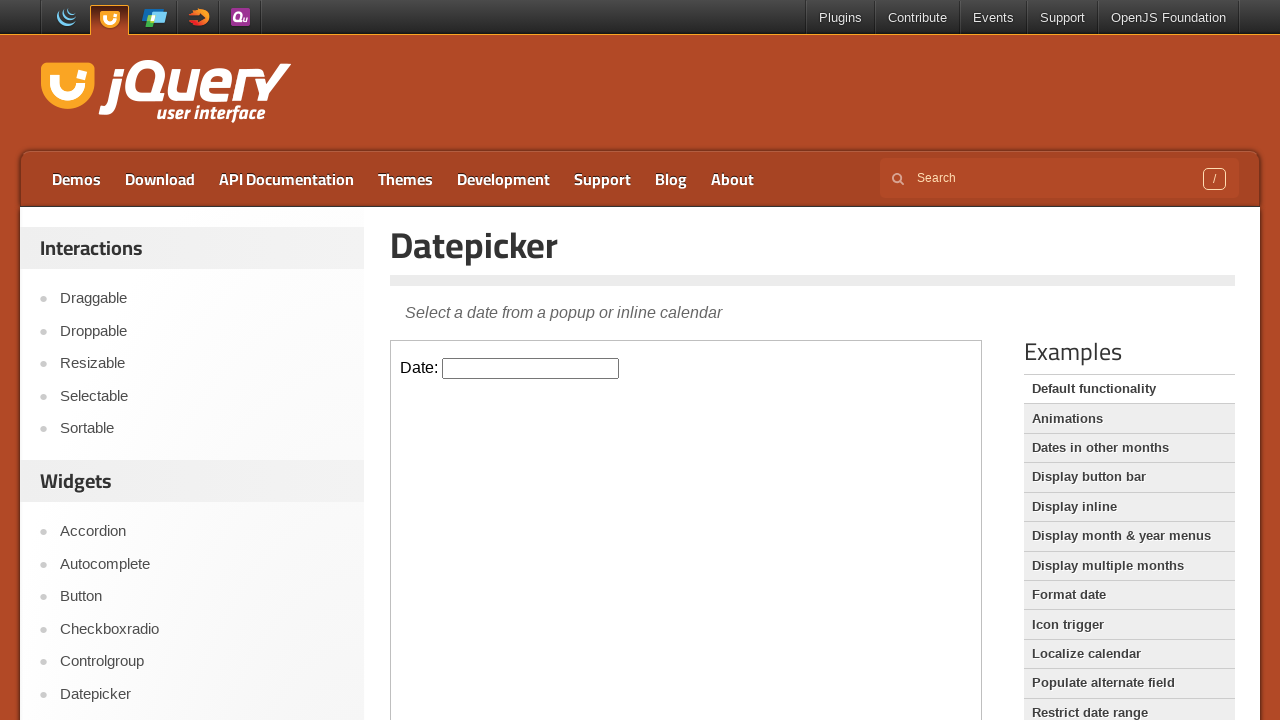

Located the iframe containing the datepicker
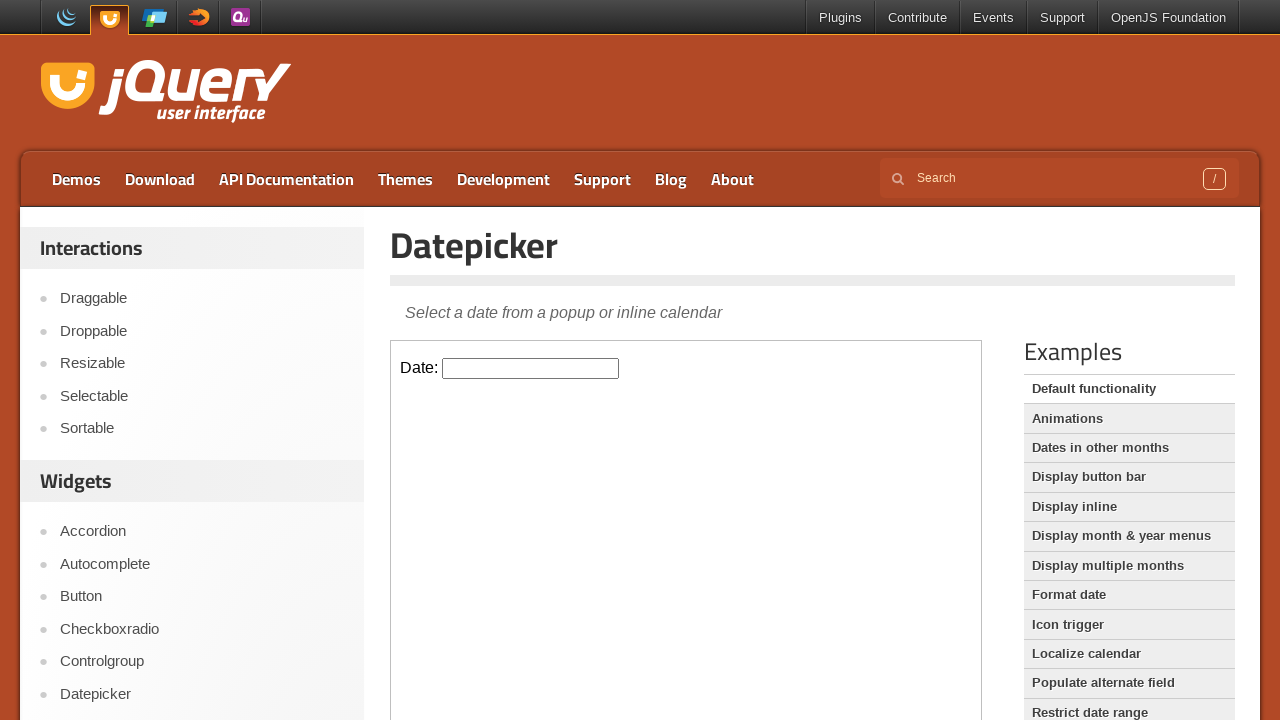

Clicked on the datepicker input field to open the calendar at (531, 368) on iframe >> nth=0 >> internal:control=enter-frame >> #datepicker
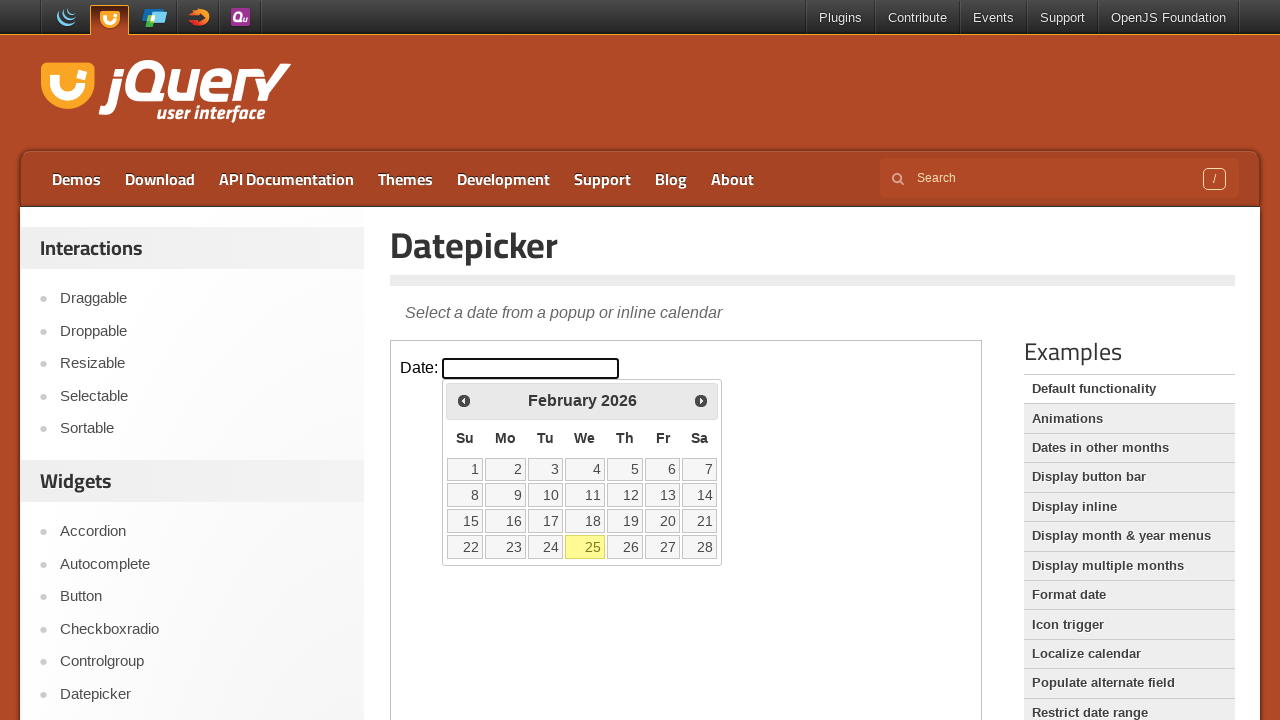

Clicked the next month arrow to advance the calendar at (701, 400) on iframe >> nth=0 >> internal:control=enter-frame >> span.ui-icon.ui-icon-circle-t
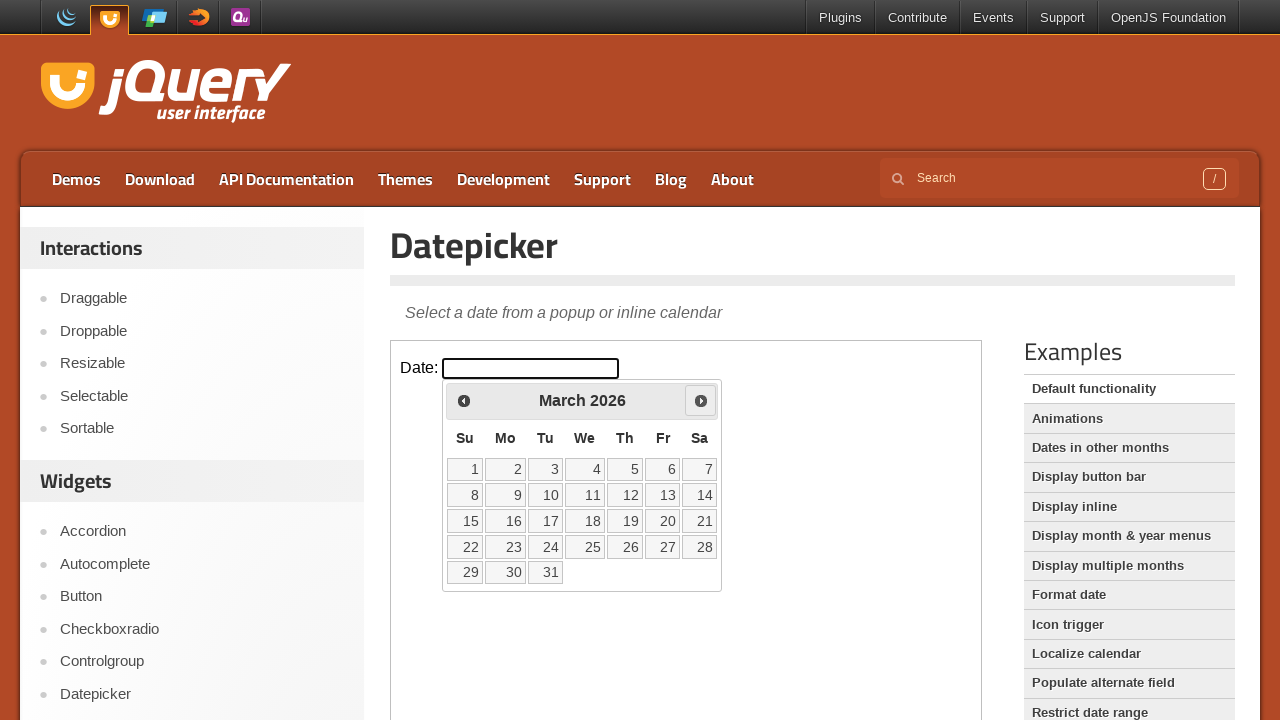

Selected the 22nd day from the calendar at (663, 547) on iframe >> nth=0 >> internal:control=enter-frame >> table.ui-datepicker-calendar 
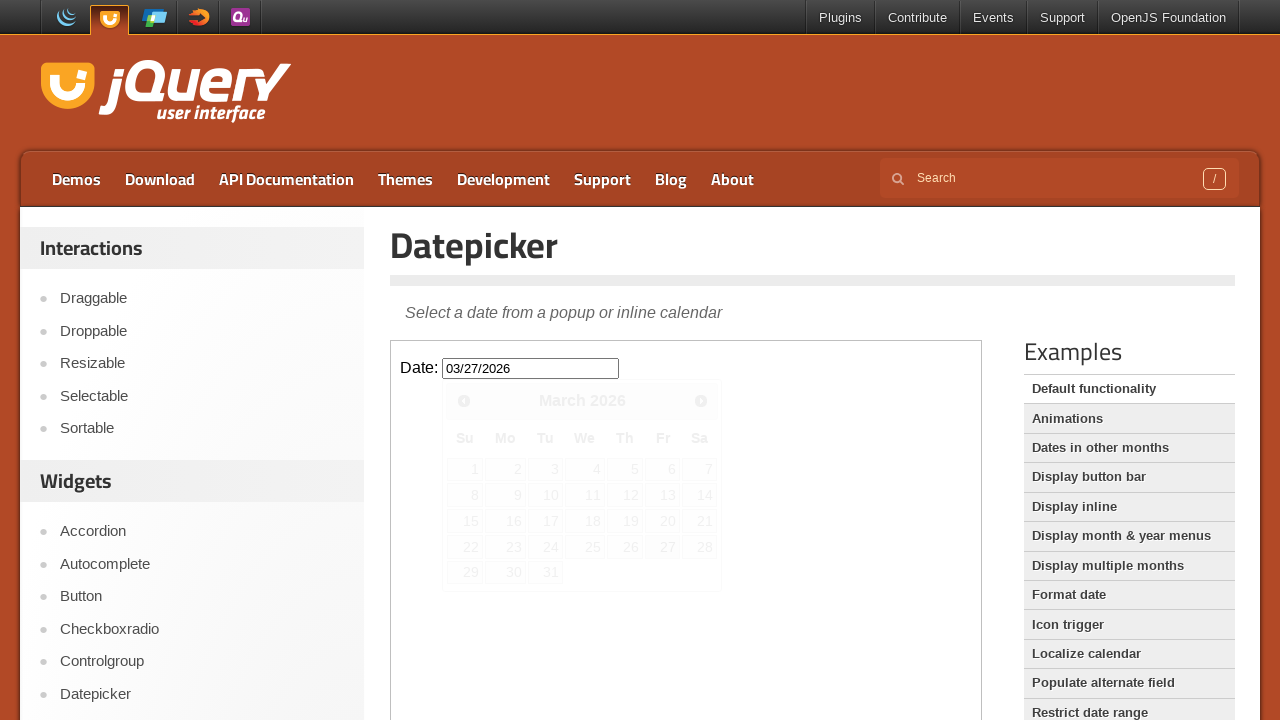

Retrieved selected date value: 03/27/2026
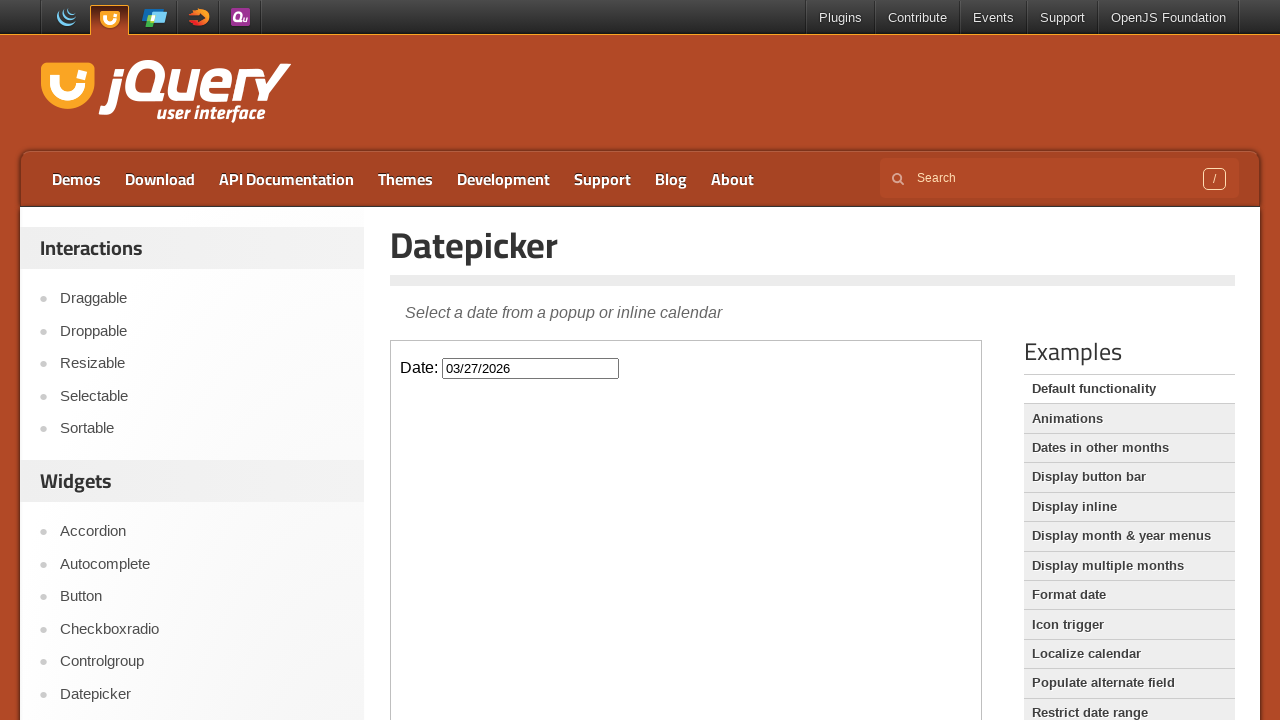

Printed selected date to console
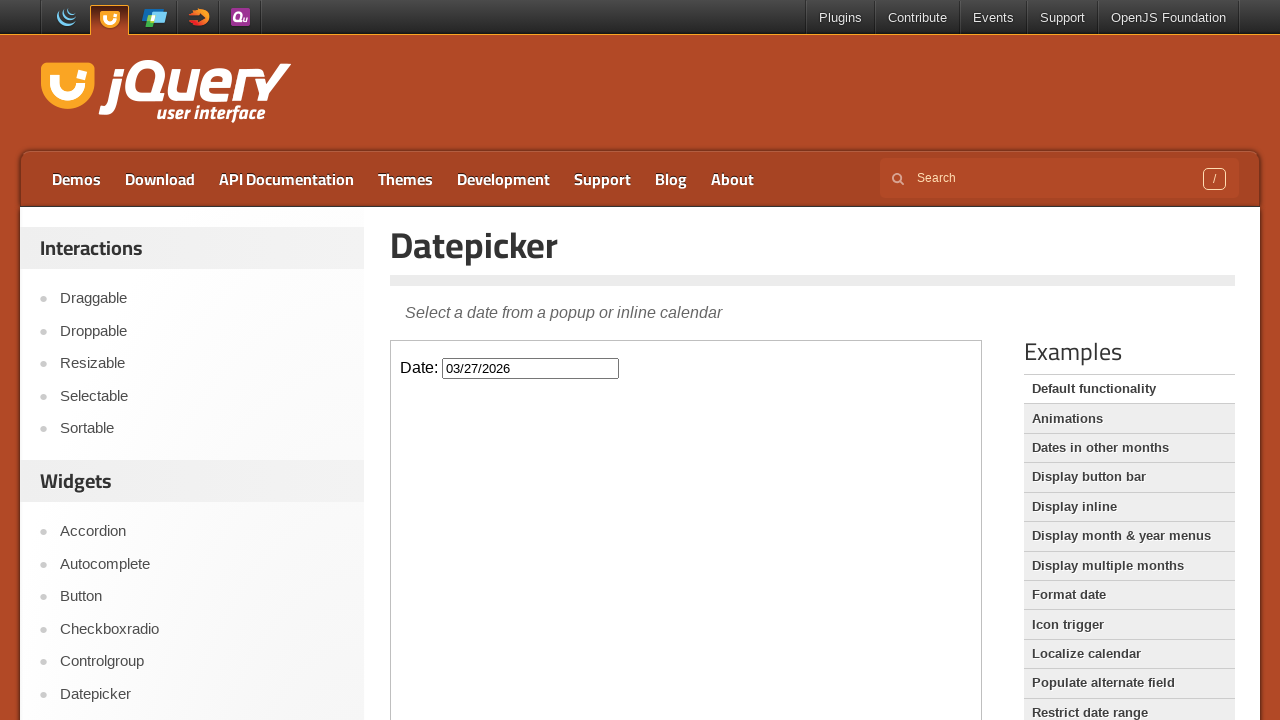

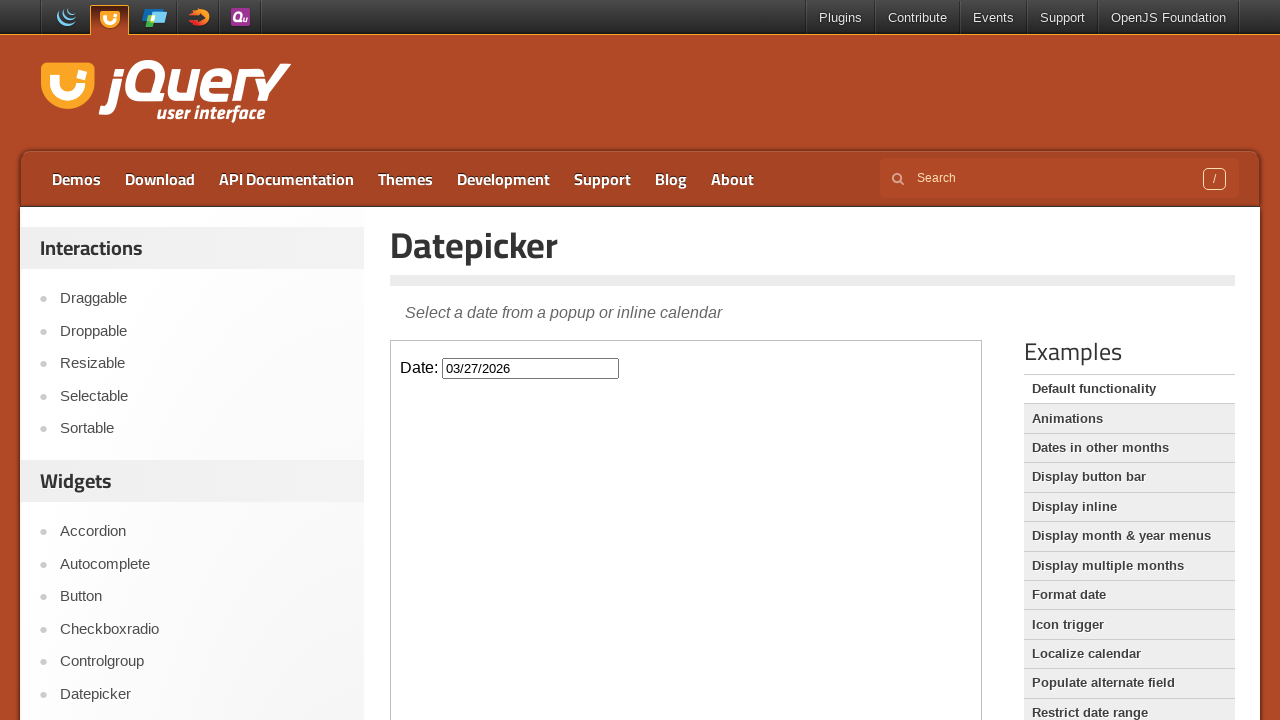